Opens signup modal and fills in registration form with test data

Starting URL: https://www.demoblaze.com

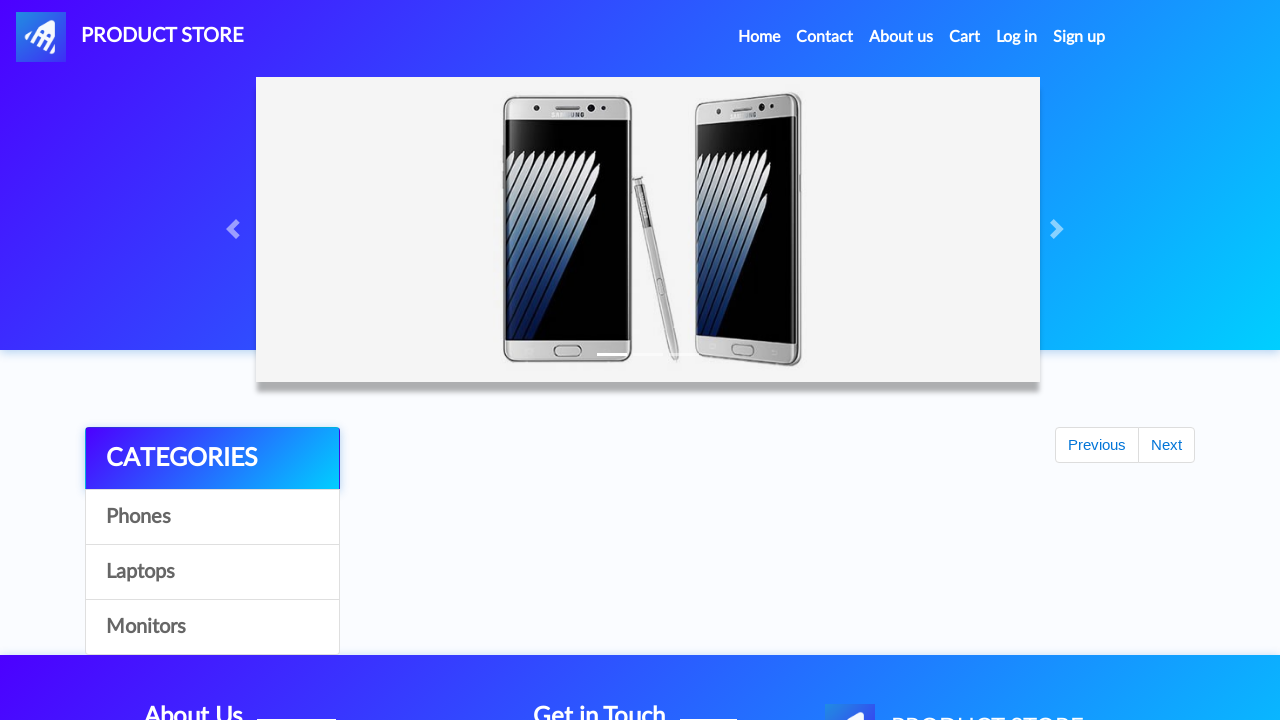

Clicked signup button to open registration modal at (1079, 37) on #signin2
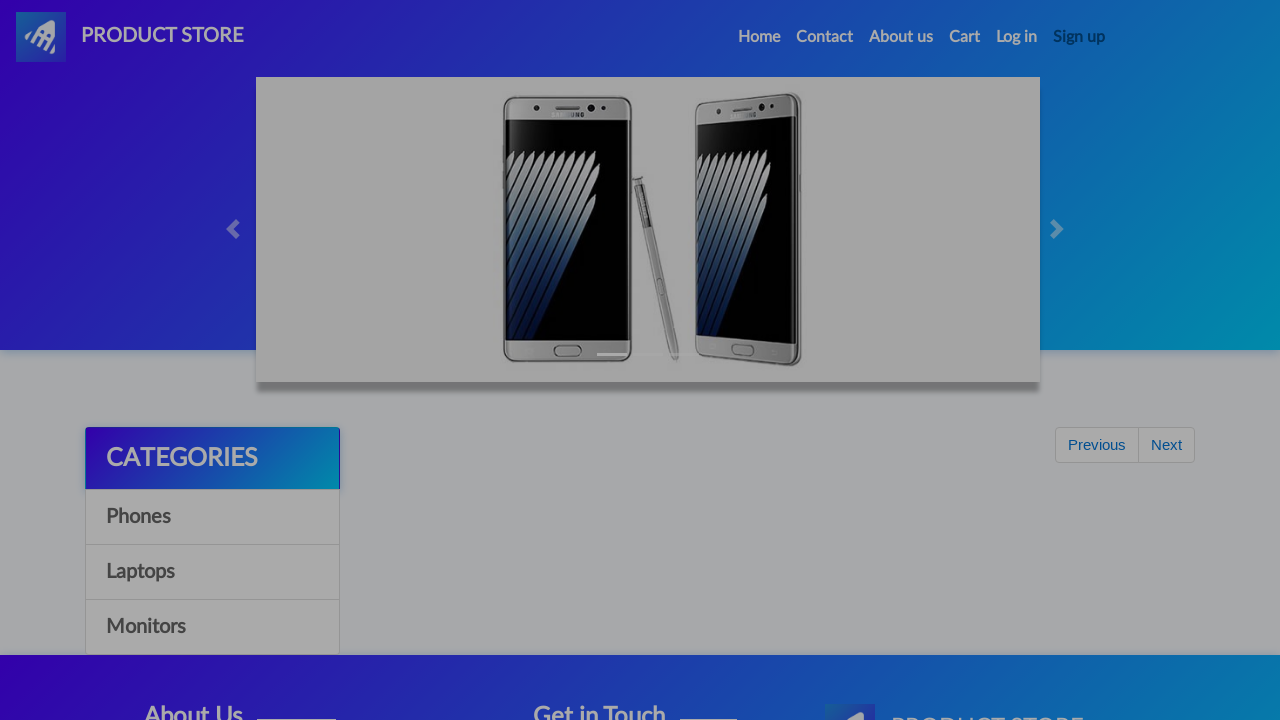

Signup modal appeared with username field visible
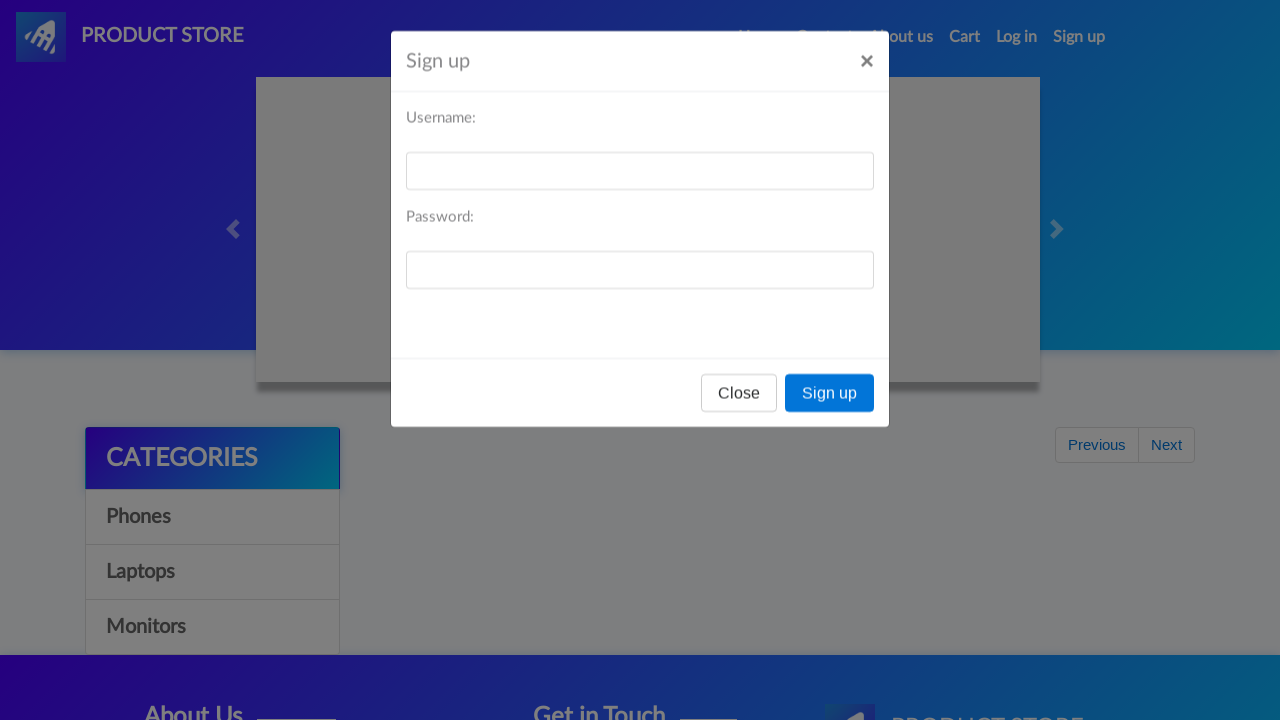

Filled username field with 'testuser987' on #sign-username
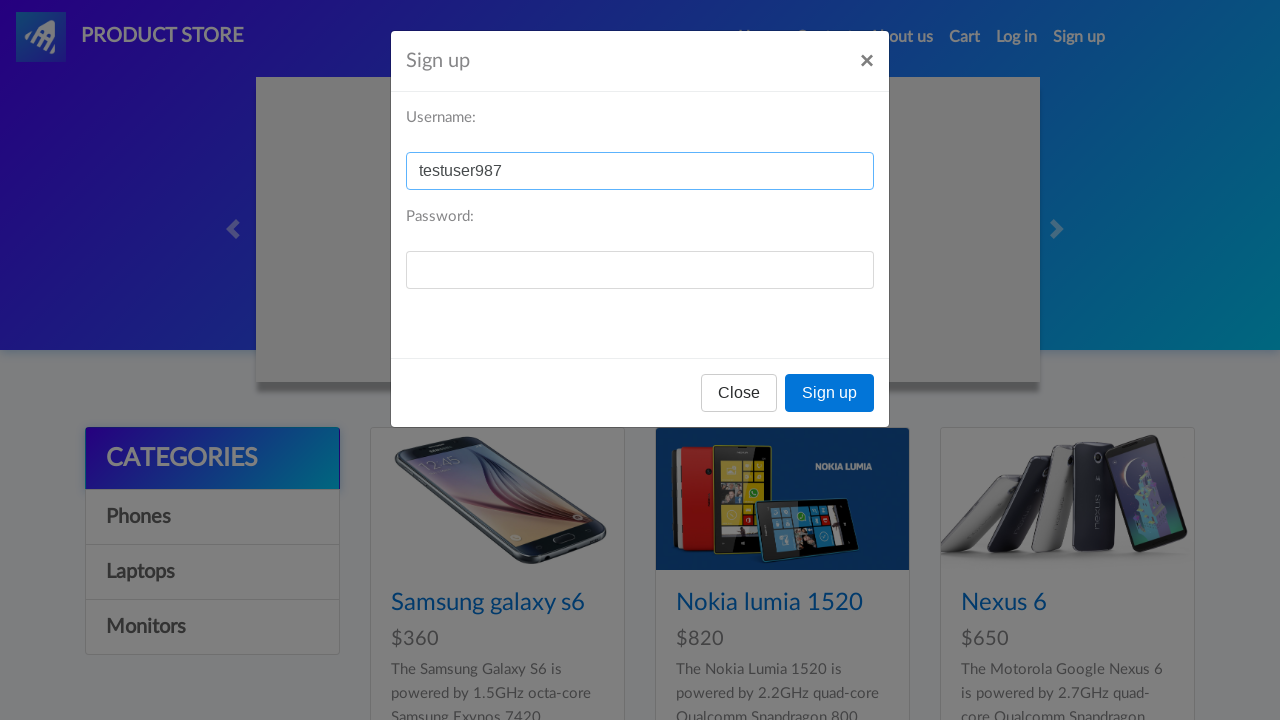

Filled password field with 'testpass456' on #sign-password
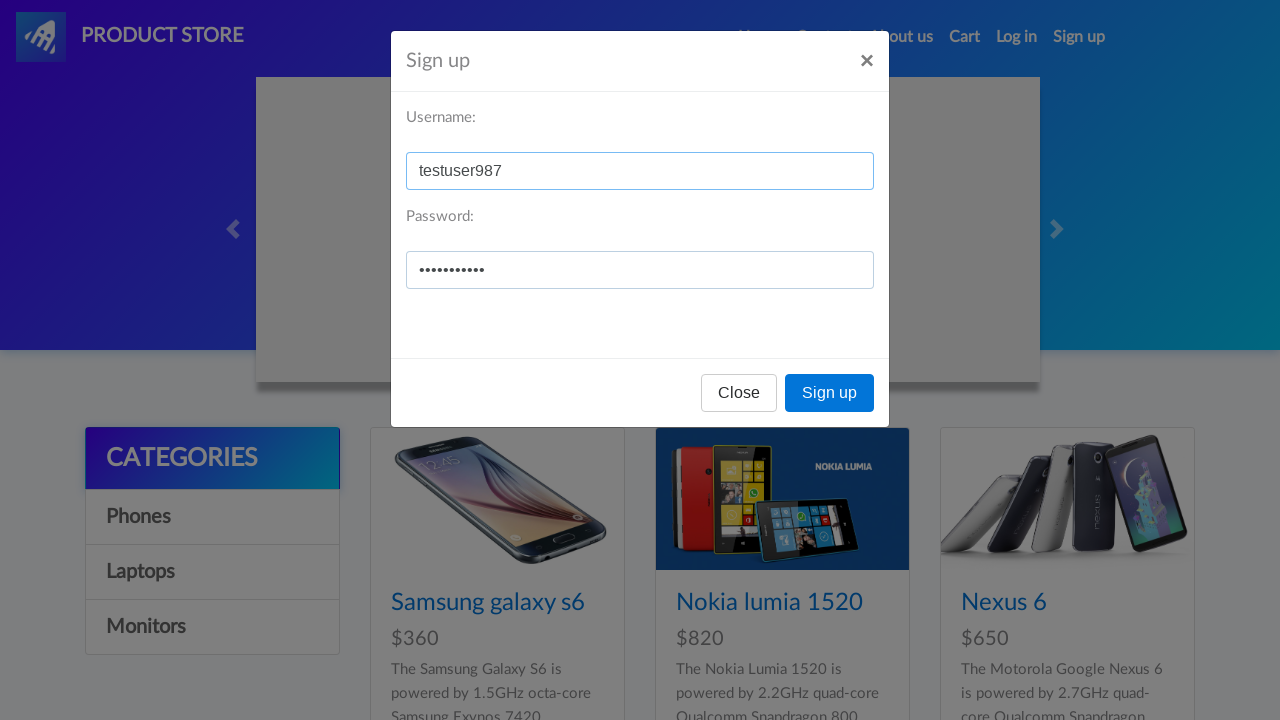

Clicked signup submit button to complete registration at (830, 393) on xpath=//*[@id='signInModal']/div/div/div[3]/button[2]
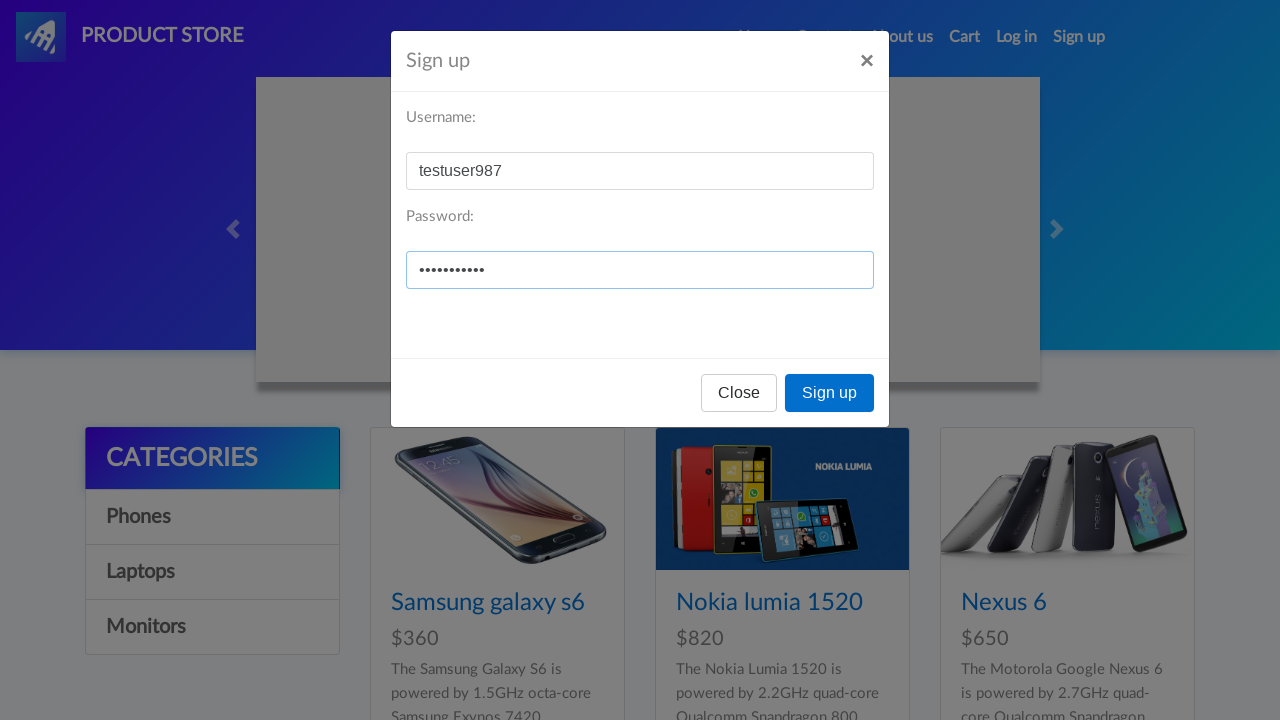

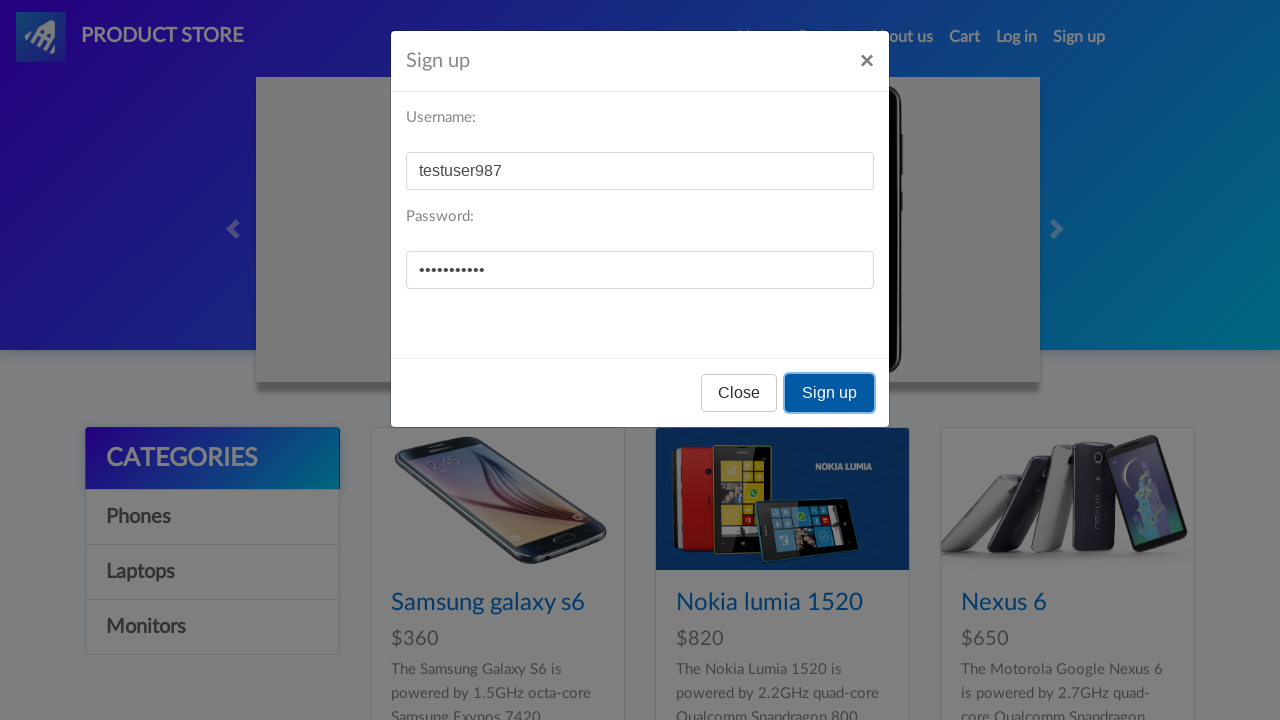